Opens the Advantage Online Shopping website homepage

Starting URL: http://advantageonlineshopping.com/#/

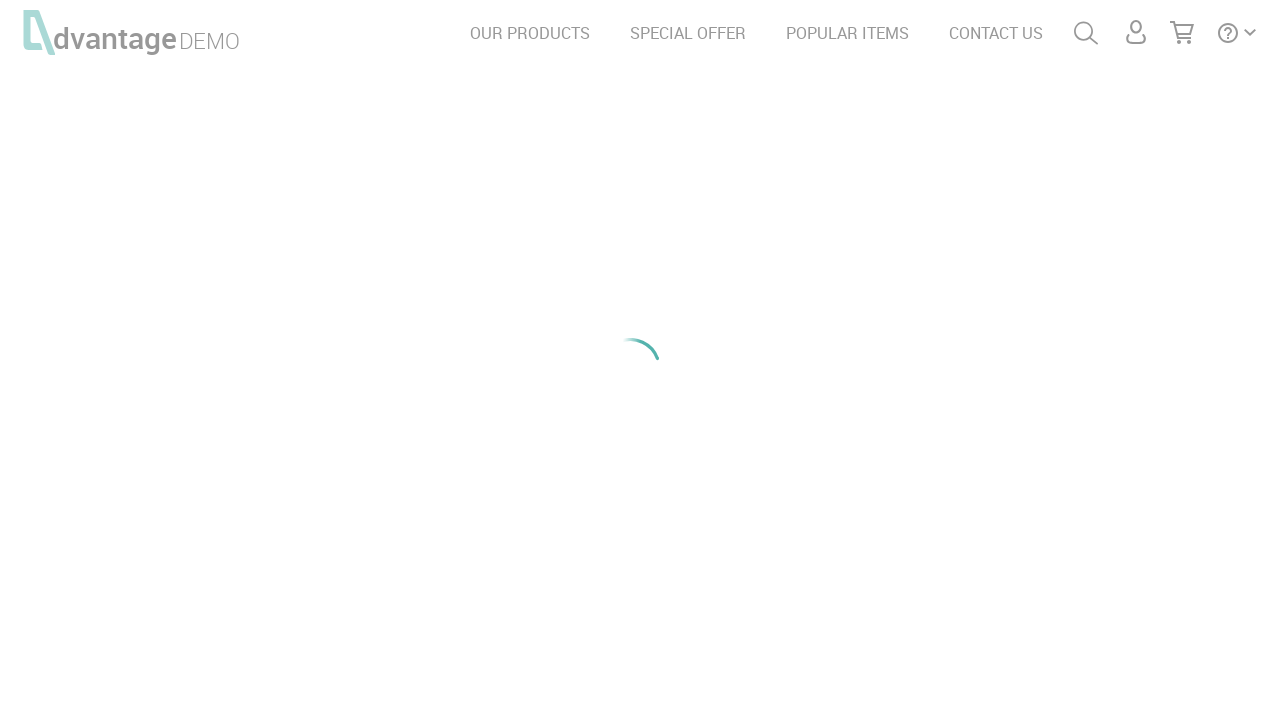

Waited for page to fully load - Advantage Online Shopping homepage is ready
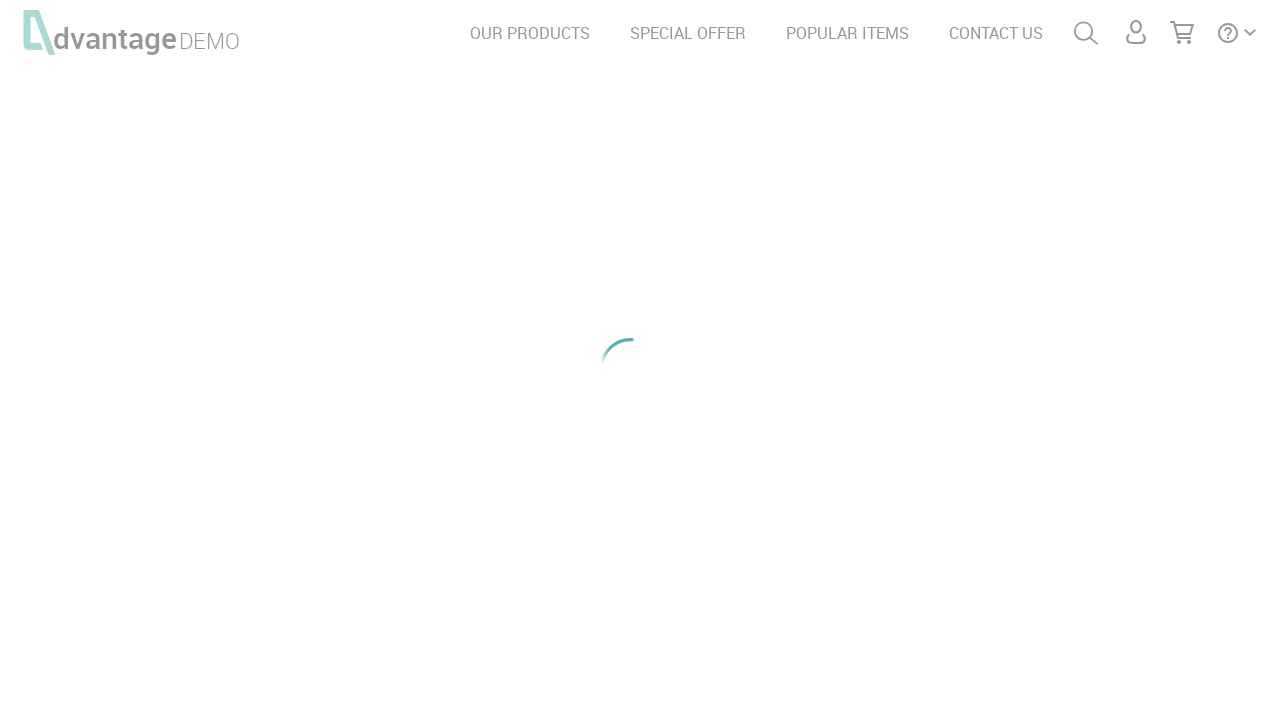

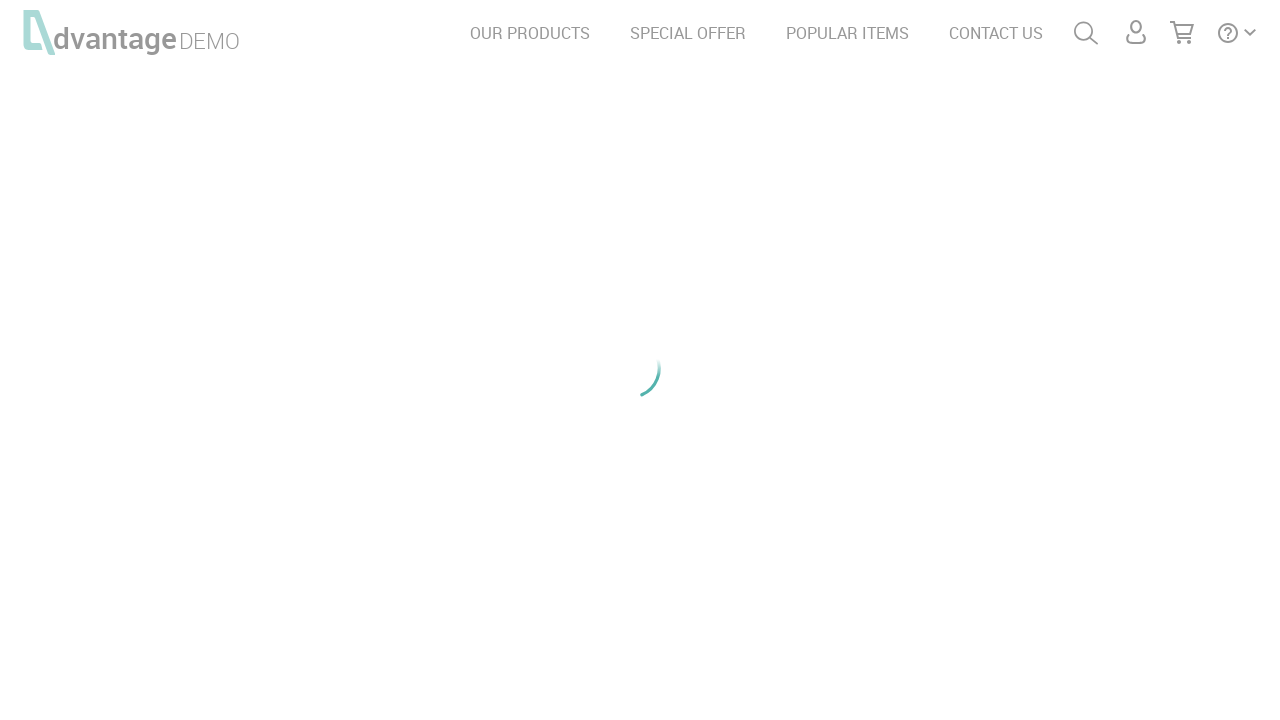